Tests exit intent modal functionality by moving the mouse within the viewport and then moving it outside the viewport to trigger the modal appearance

Starting URL: https://the-internet.herokuapp.com/exit_intent

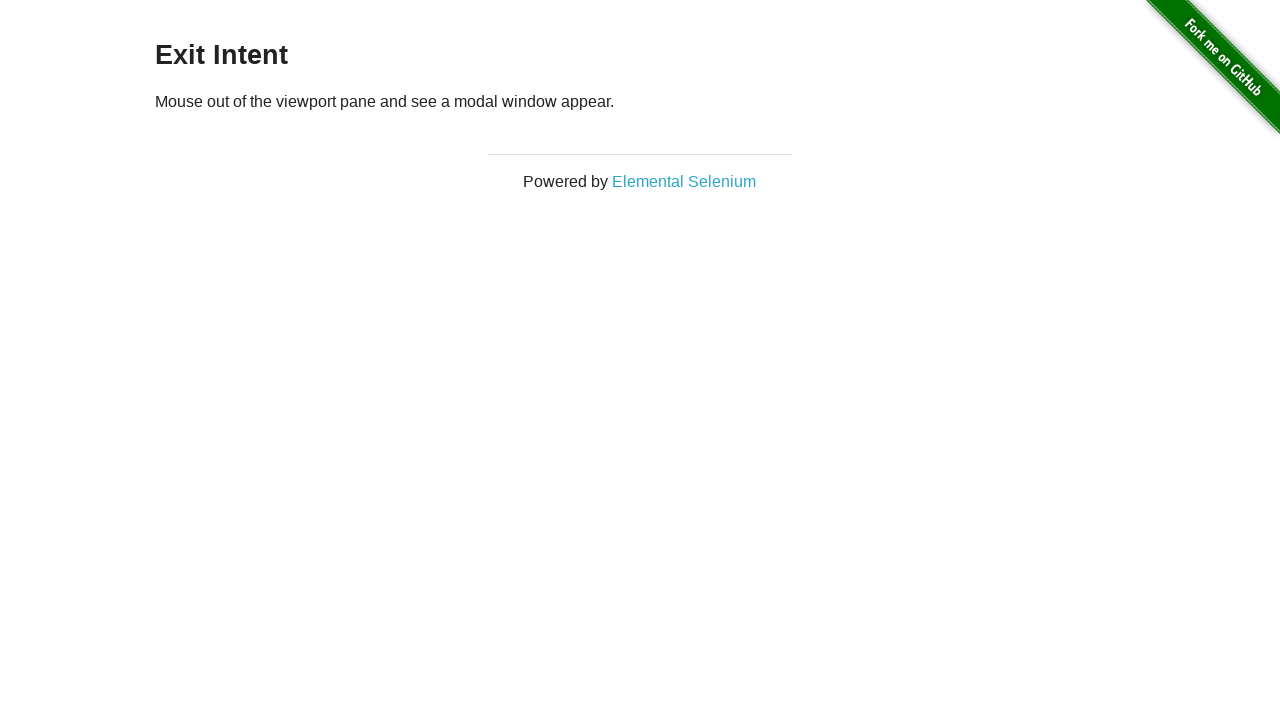

Moved mouse to center of viewport at coordinates (400, 400) at (400, 400)
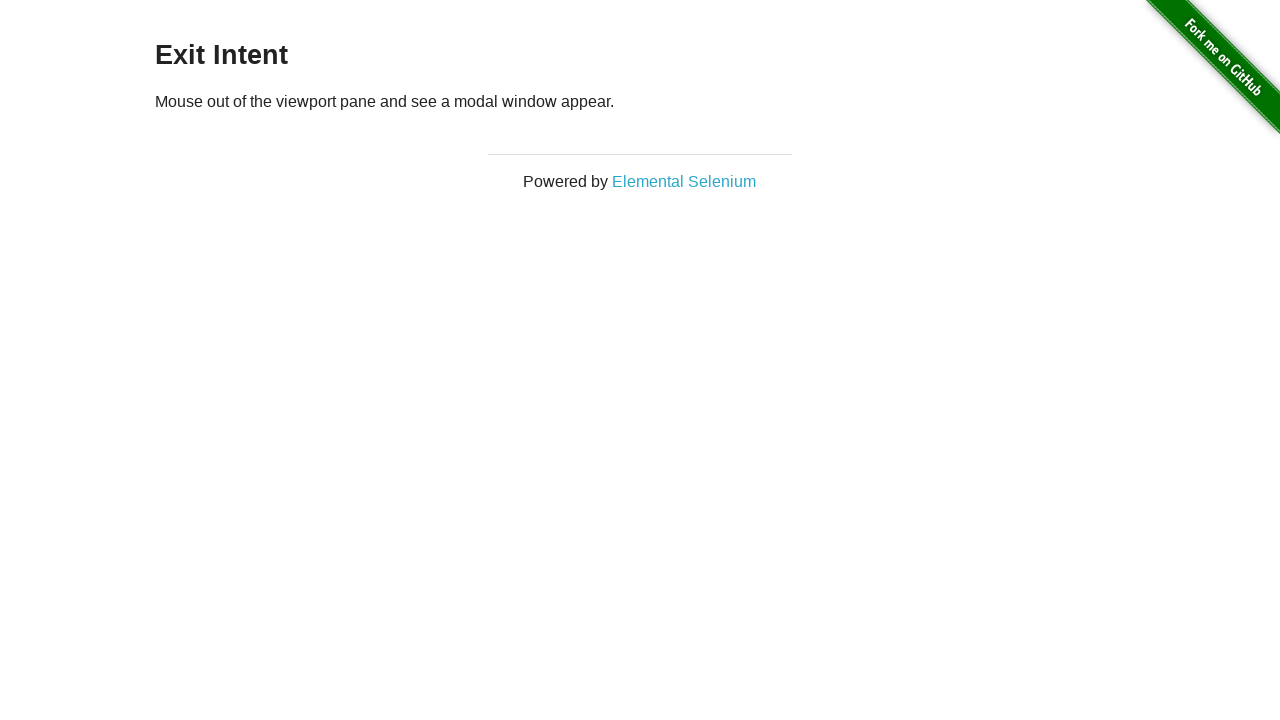

Moved mouse outside viewport (upward) to trigger exit intent modal at (600, -10)
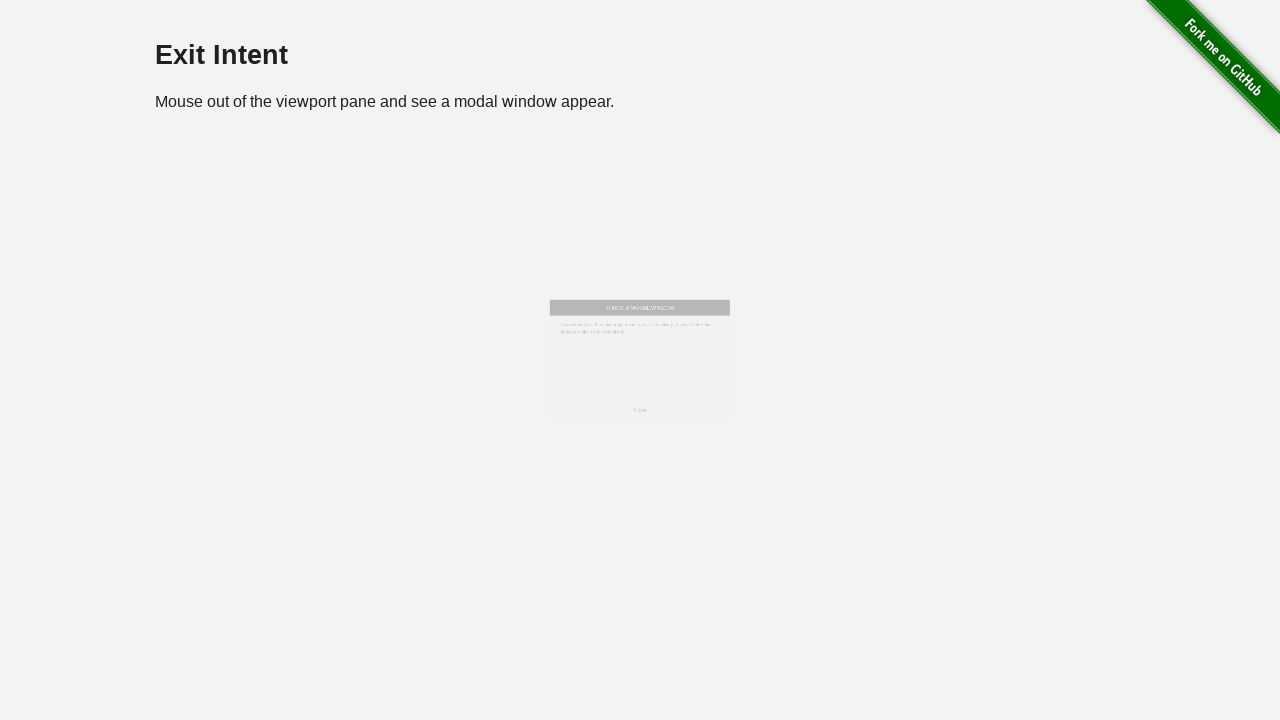

Exit intent modal appeared and is now visible
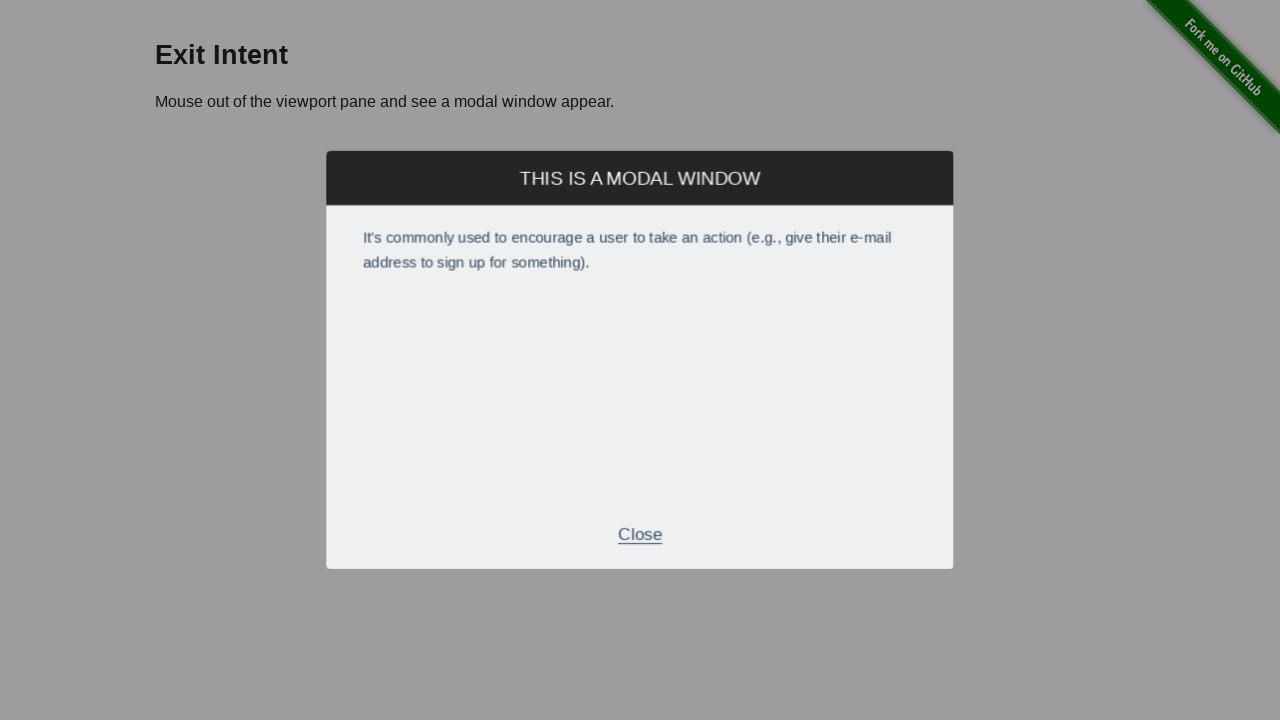

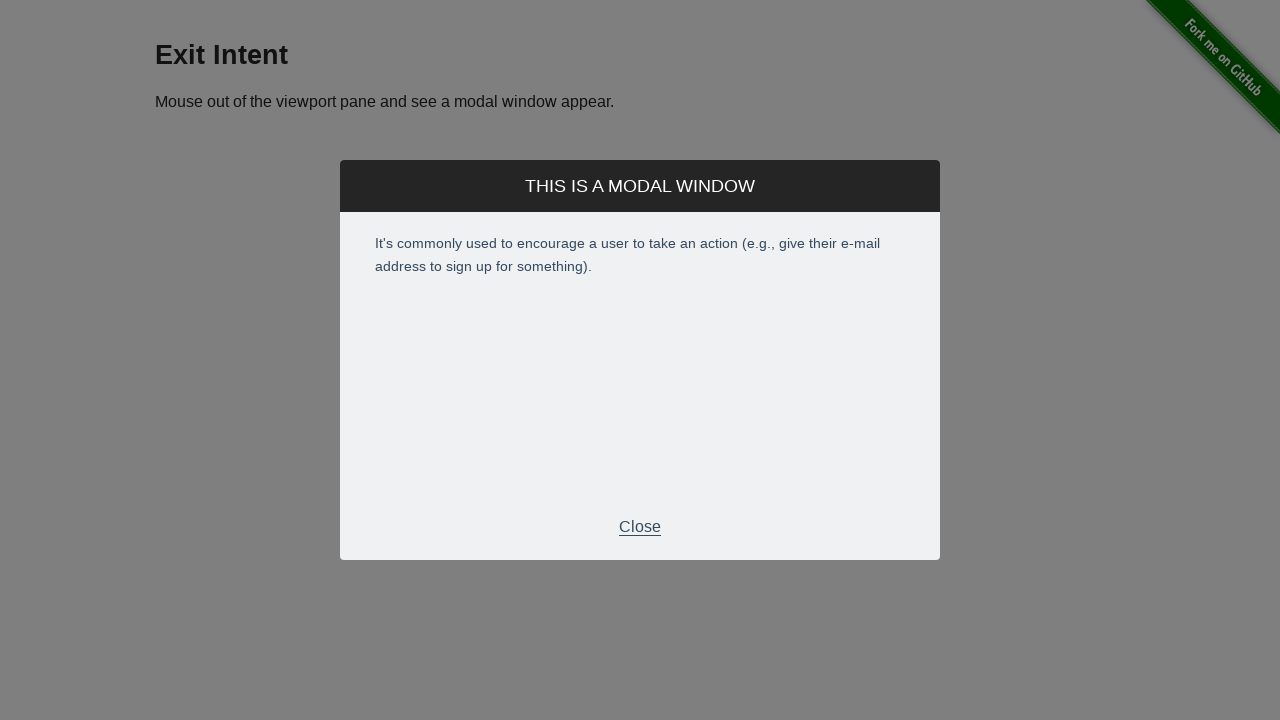